Tests JavaScript alert handling by clicking a button that triggers an alert, accepting it, then reading a value from the page, performing a calculation, and submitting the result in a form.

Starting URL: http://suninjuly.github.io/alert_accept.html

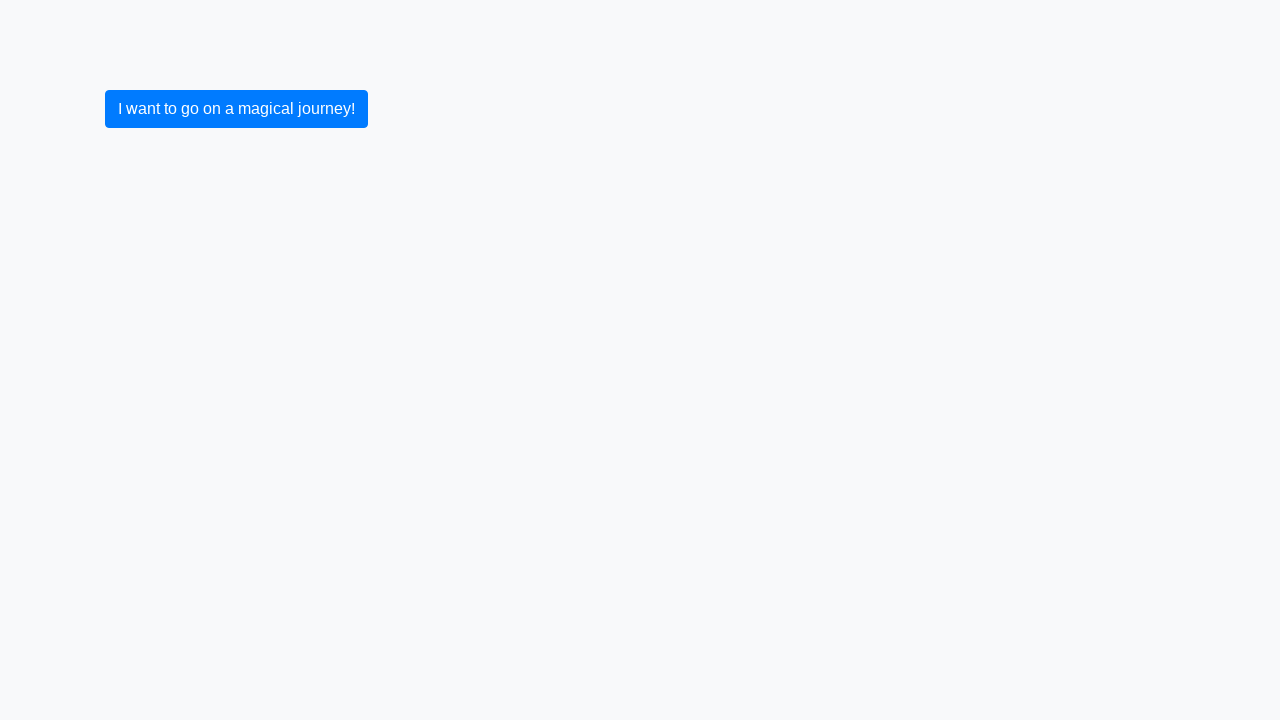

Set up dialog handler to accept alerts
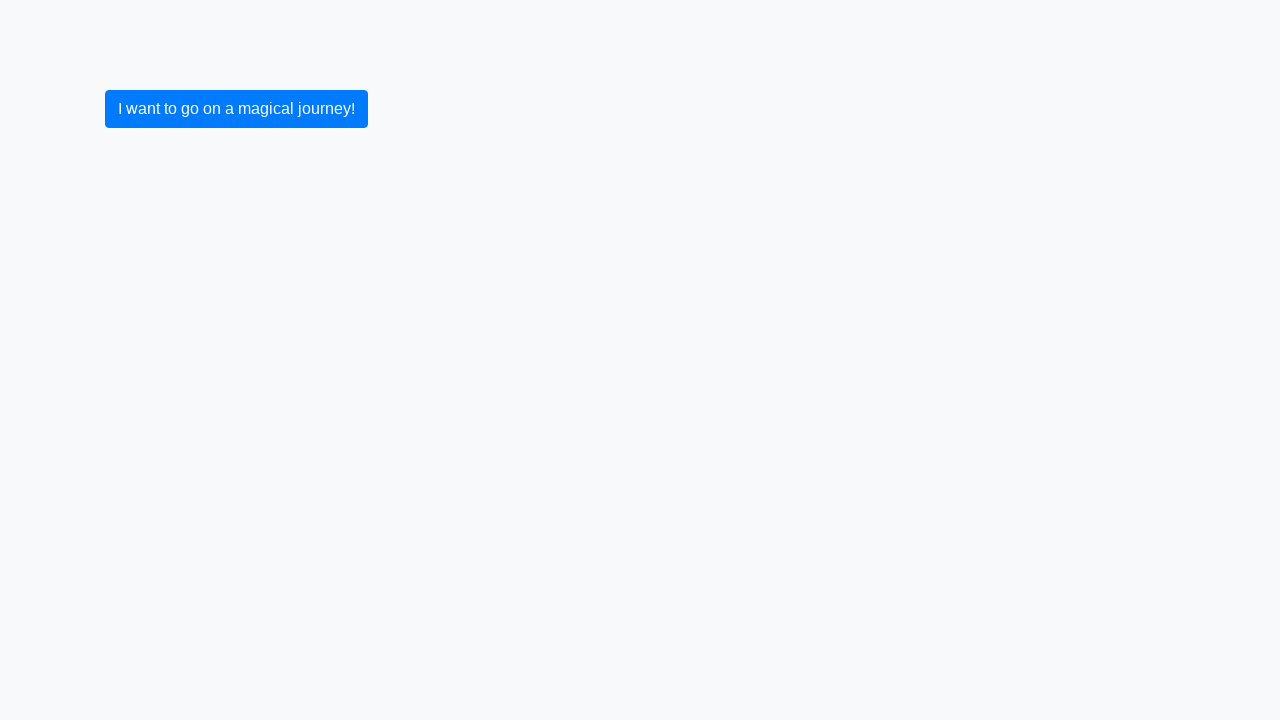

Clicked button to trigger alert at (236, 109) on .btn
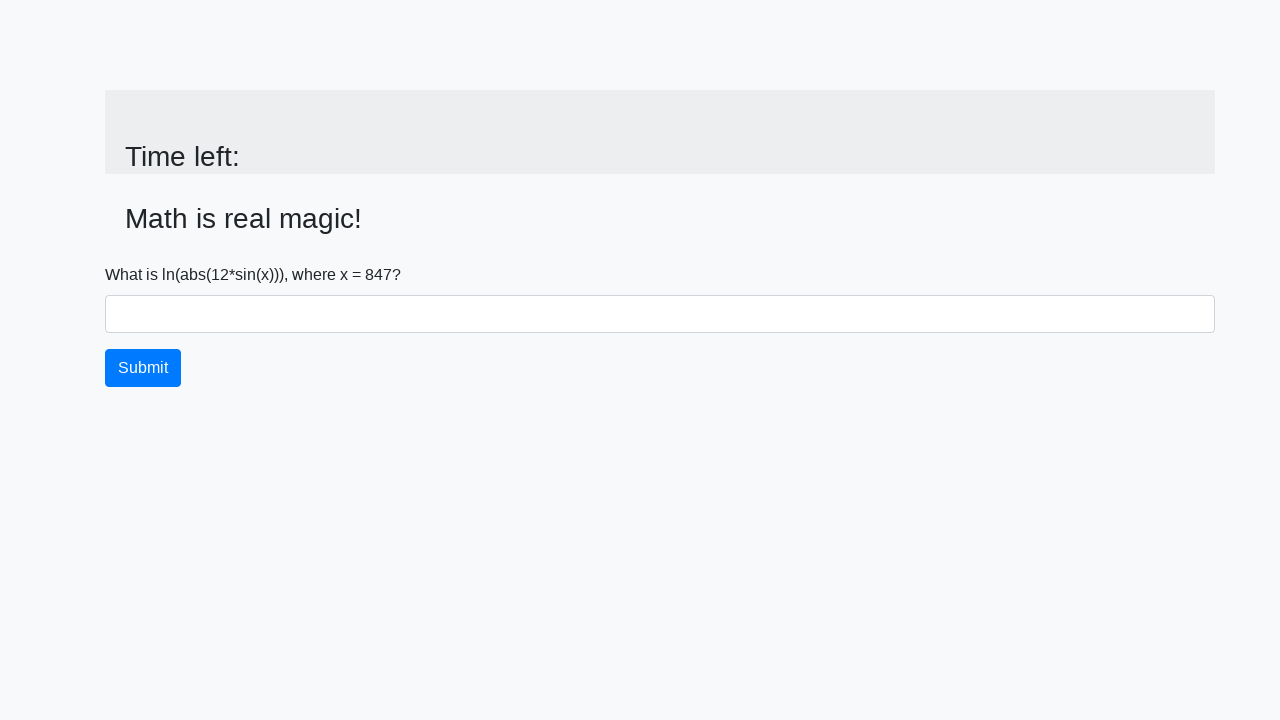

Alert accepted and page updated, input value element is visible
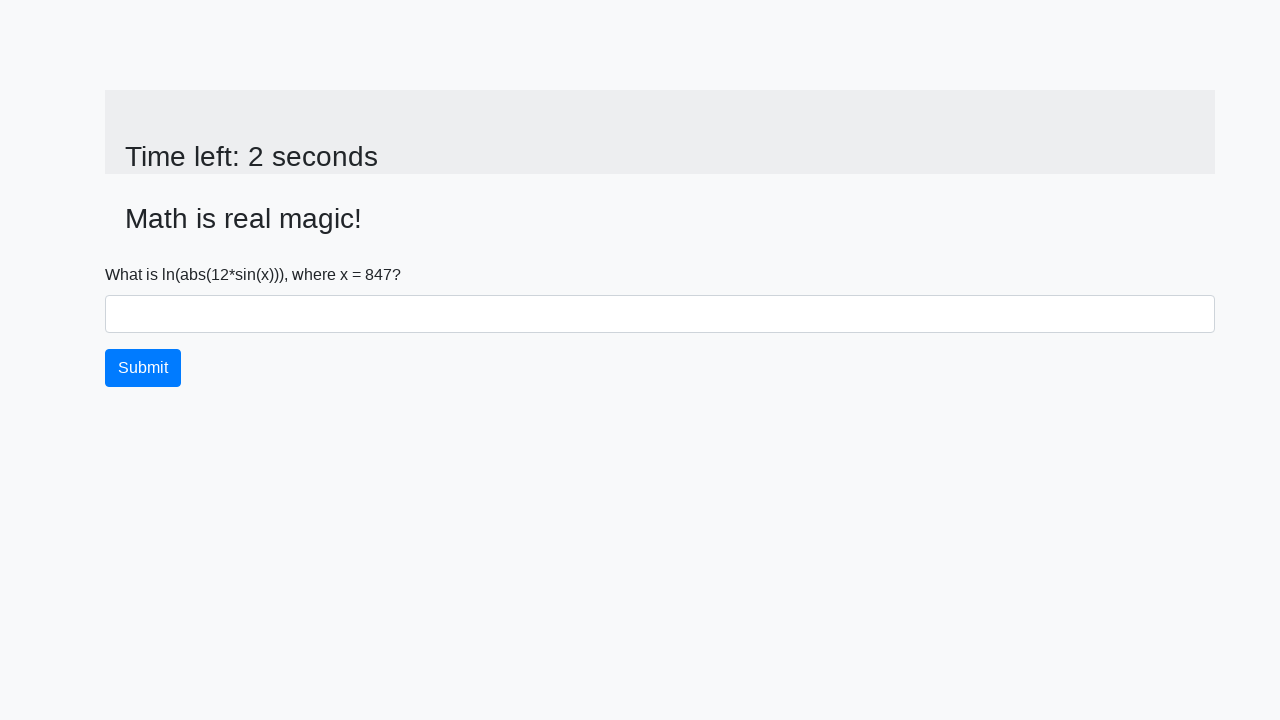

Retrieved x value from page: 847
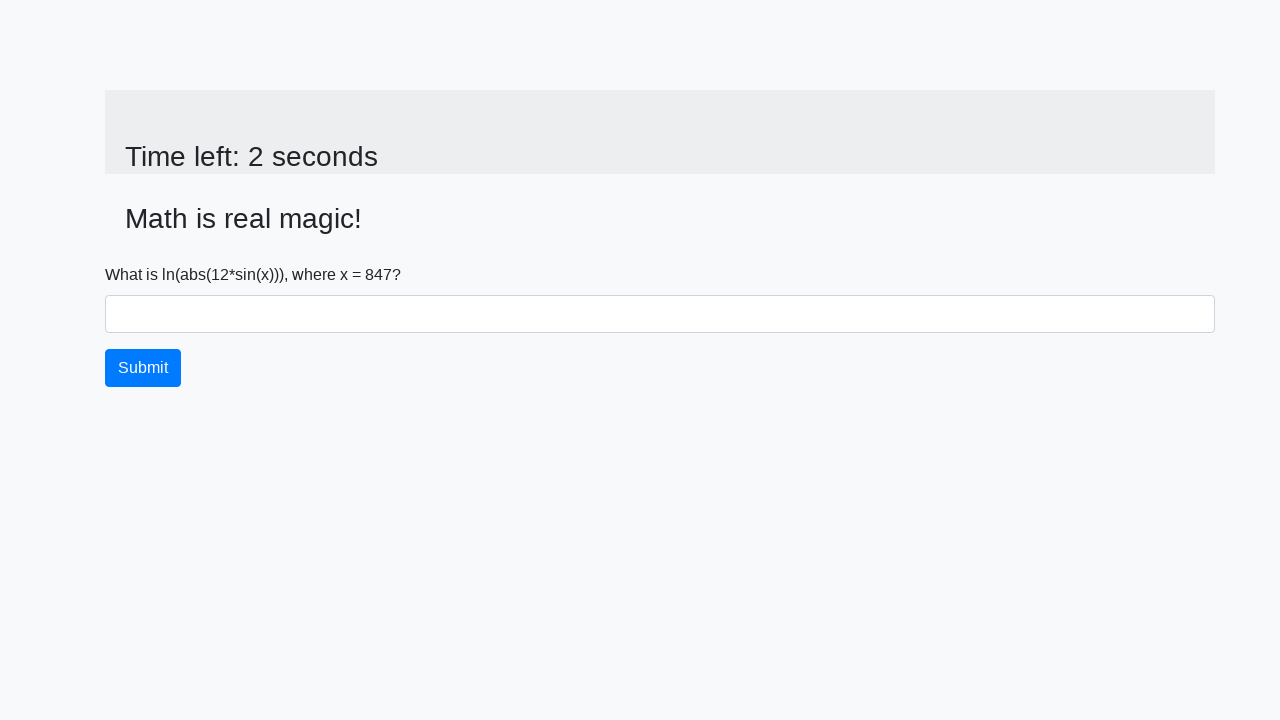

Calculated answer: 2.425681249204339
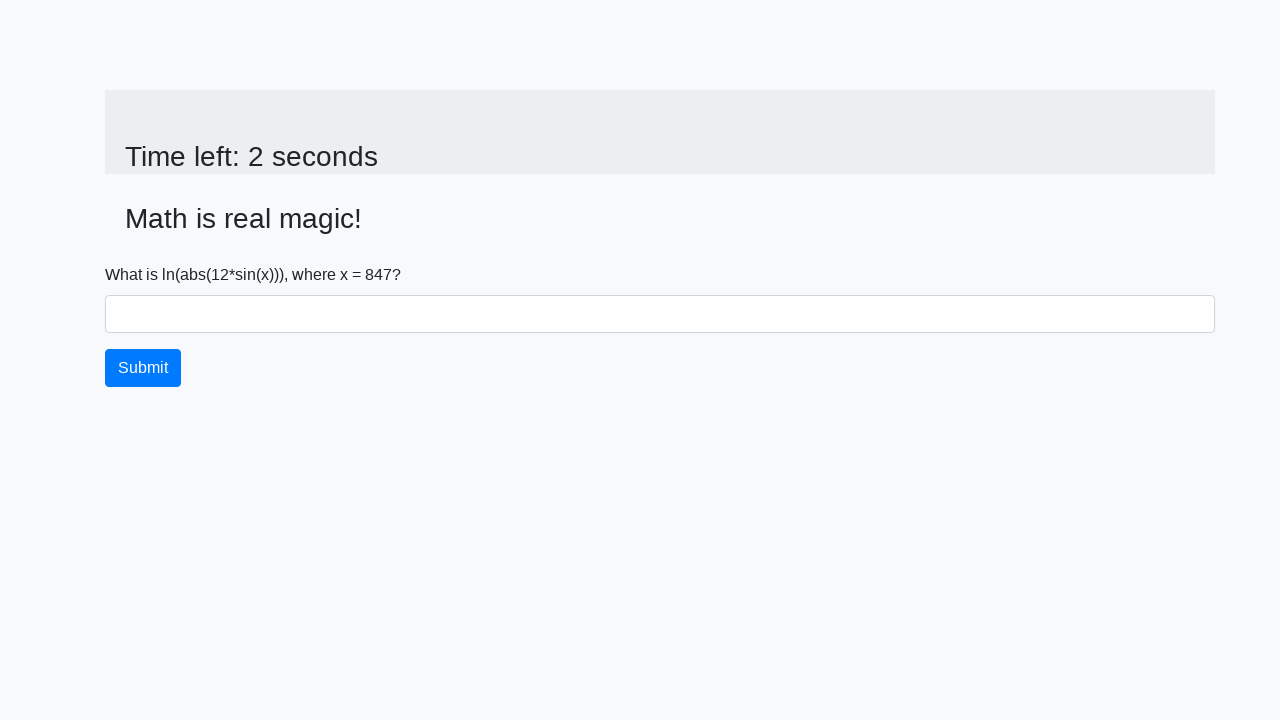

Filled answer field with calculated value: 2.425681249204339 on #answer
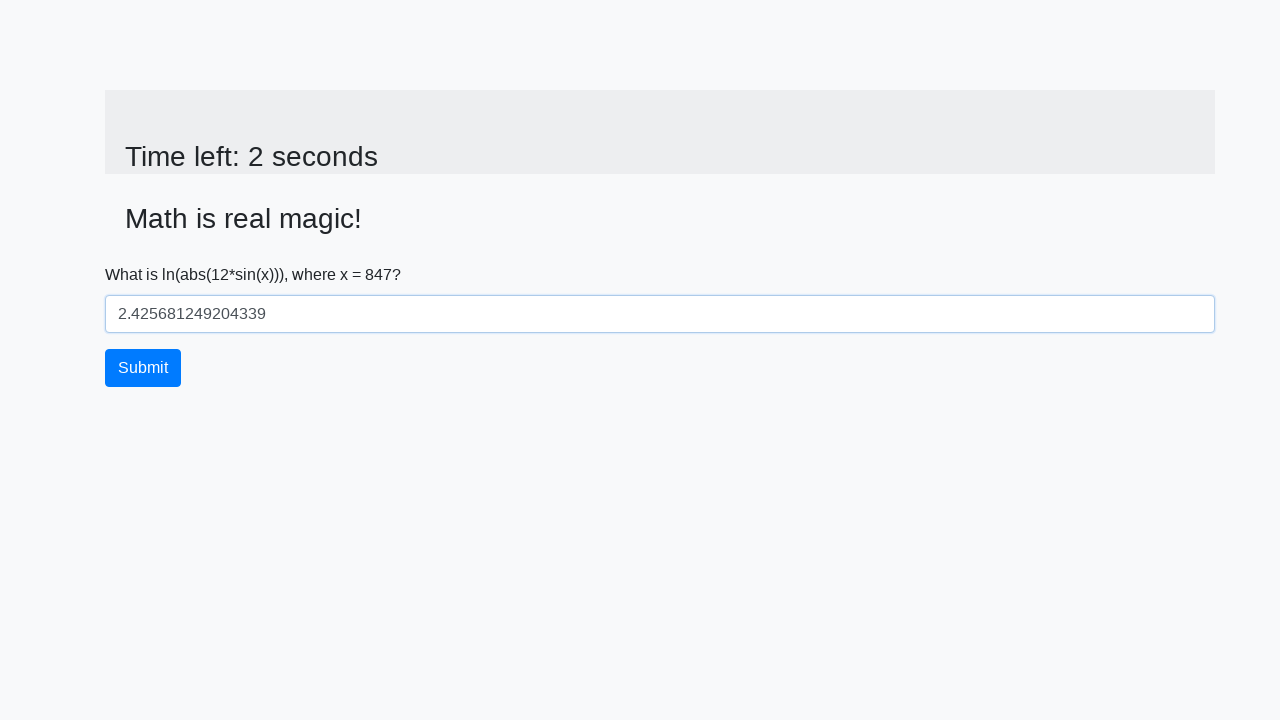

Clicked submit button to submit the form at (143, 368) on .btn
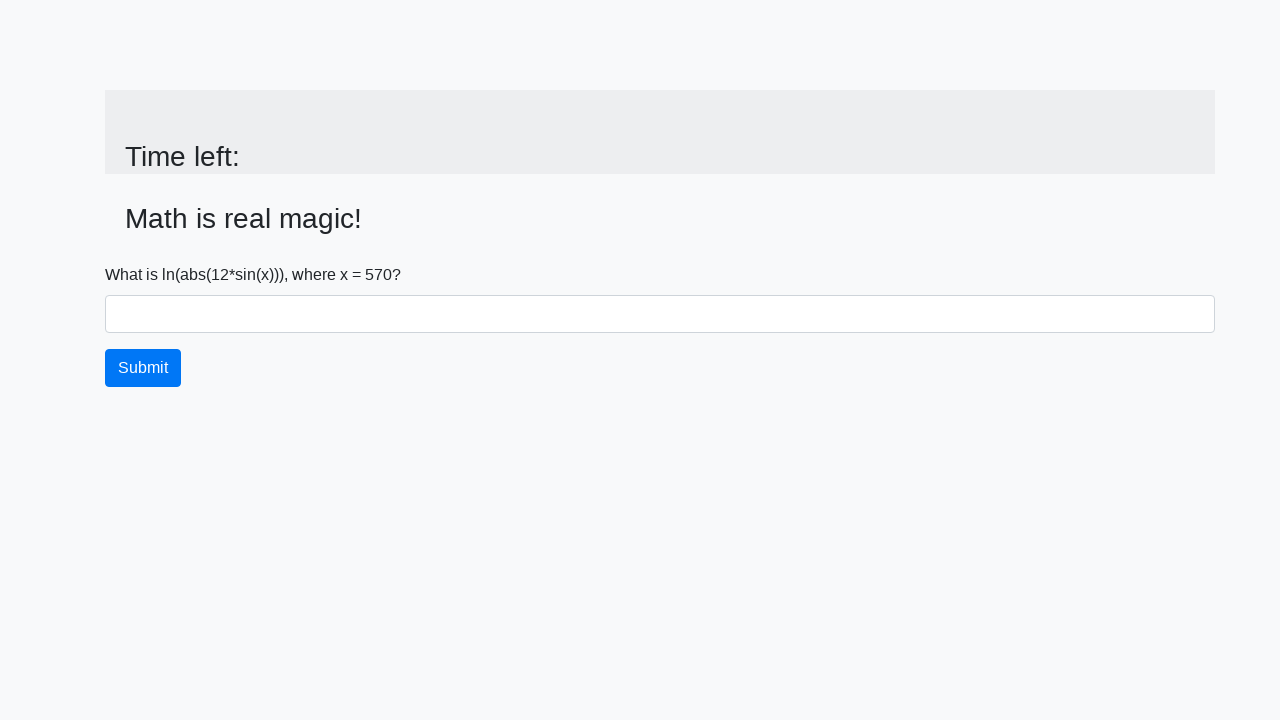

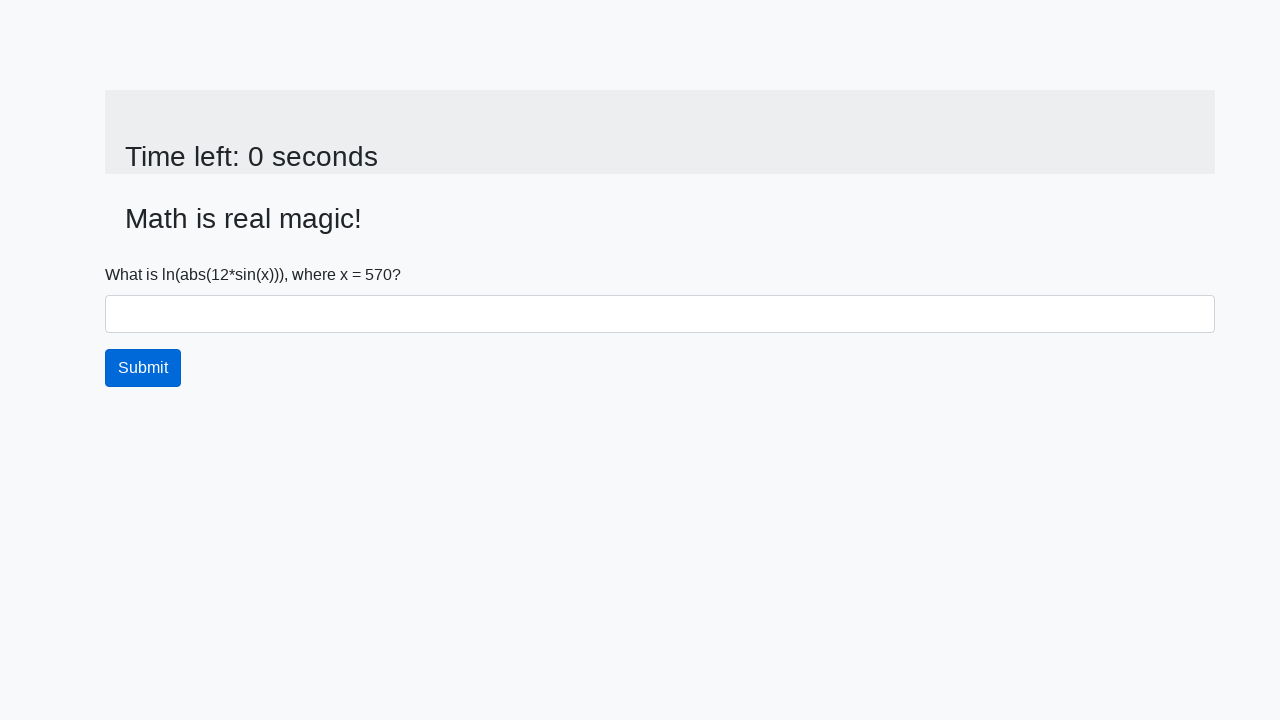